Tests a slow calculator application by setting a delay, performing a calculation (7+8), and verifying the result equals 15

Starting URL: https://bonigarcia.dev/selenium-webdriver-java/slow-calculator.html

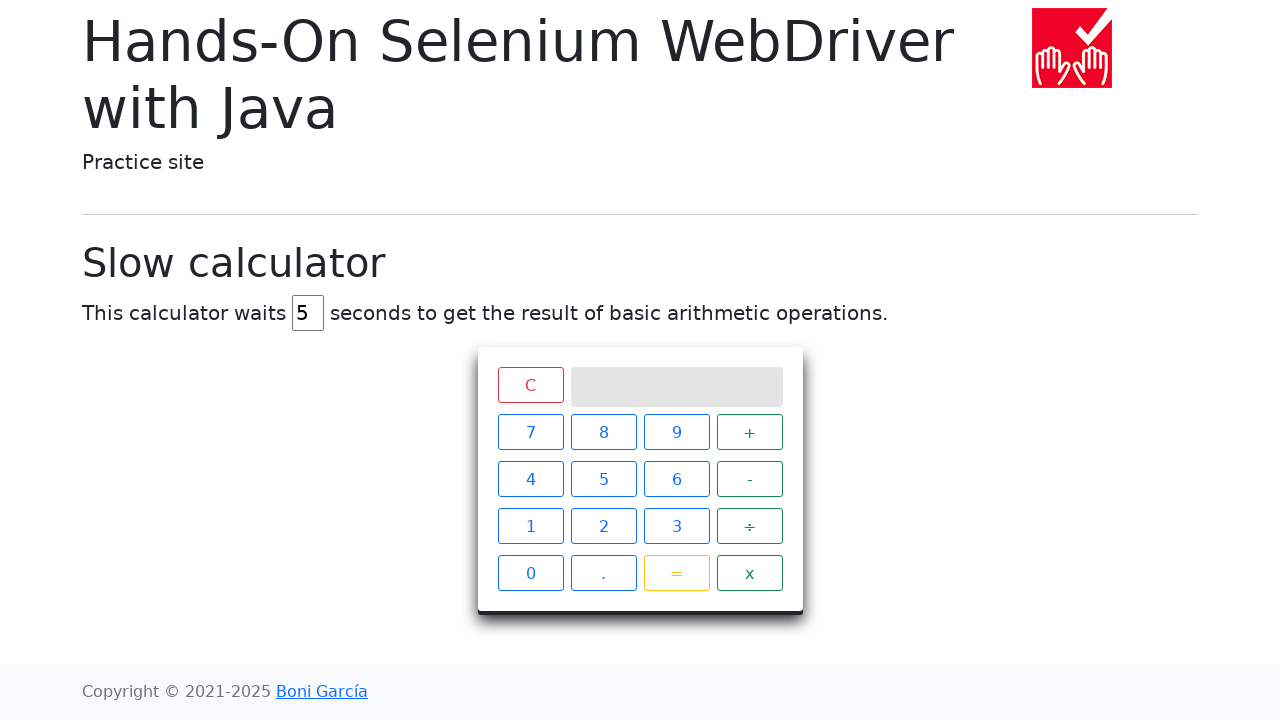

Cleared the delay input field on #delay
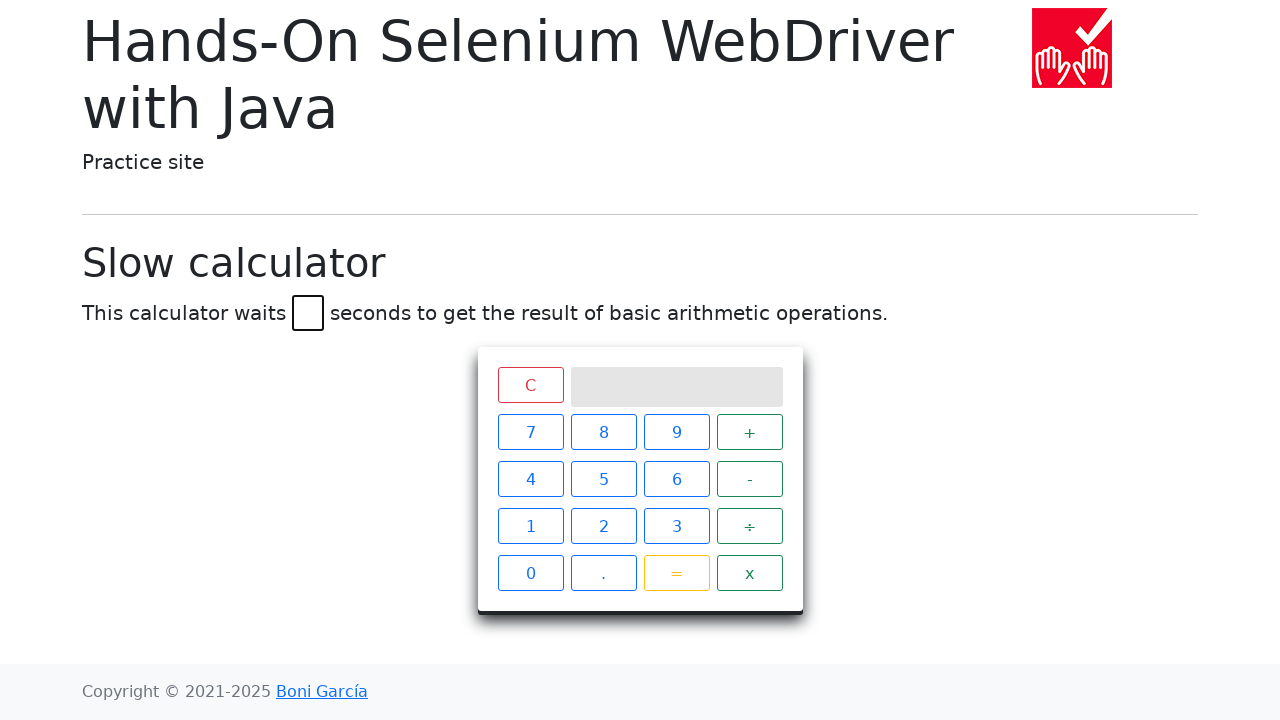

Set delay to 45 seconds on #delay
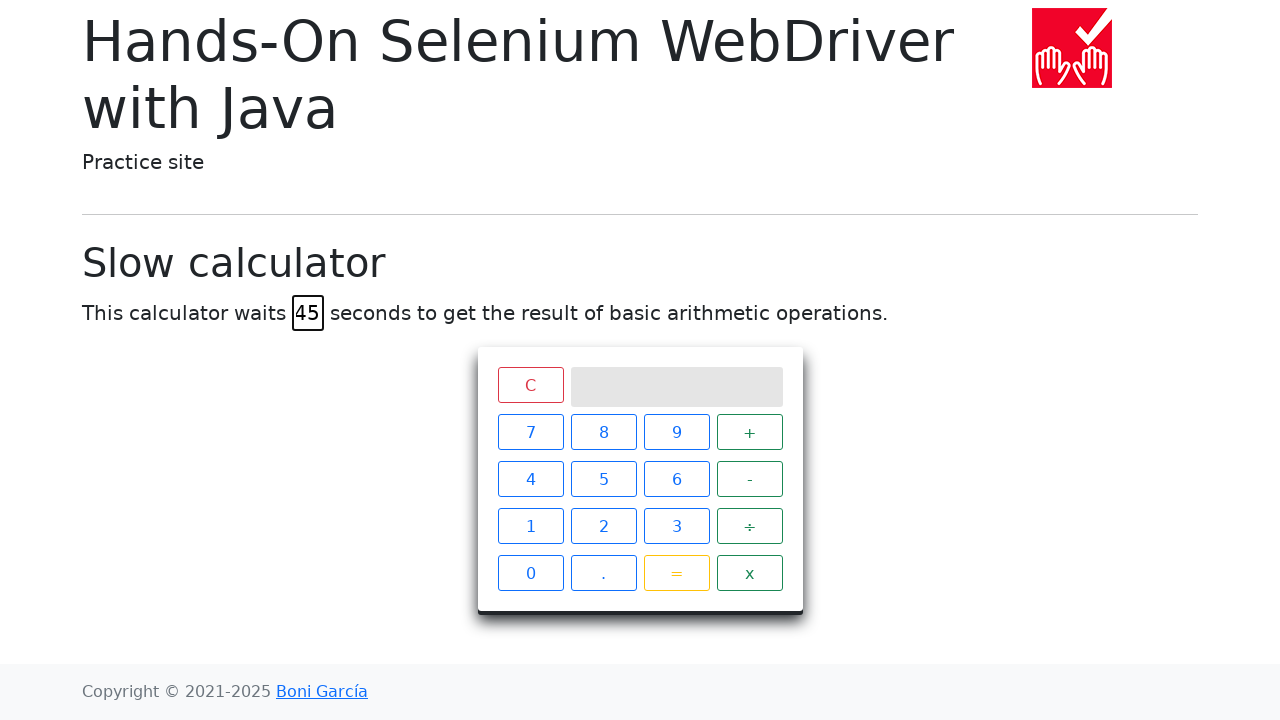

Clicked number 7 at (530, 432) on xpath=//span[text()="7"]
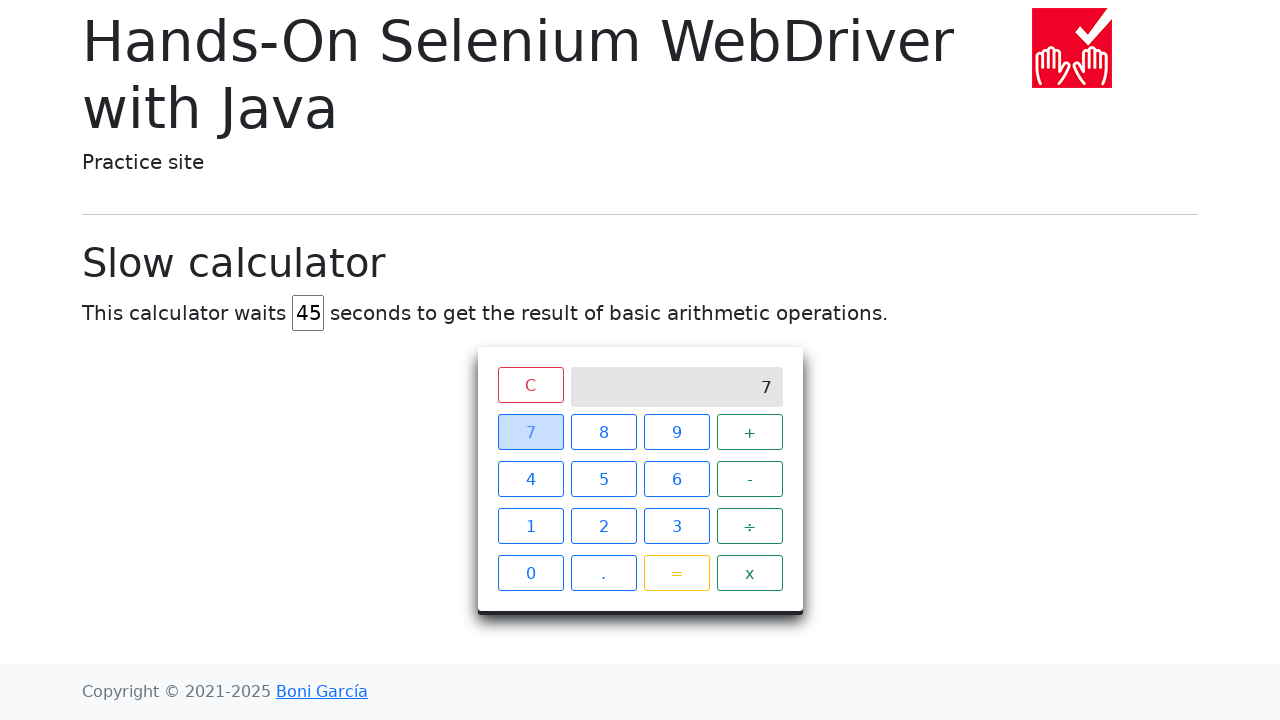

Clicked plus operator at (750, 432) on xpath=//span[text()="+"]
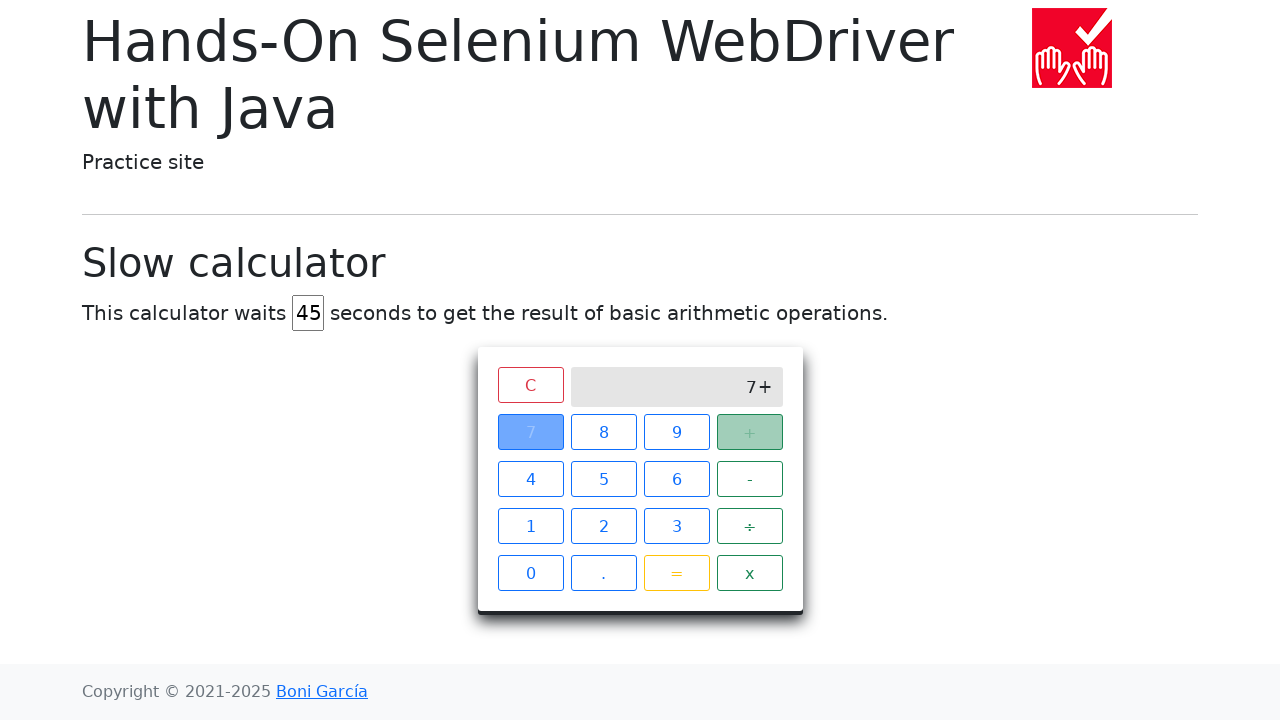

Clicked number 8 at (604, 432) on xpath=//span[text()="8"]
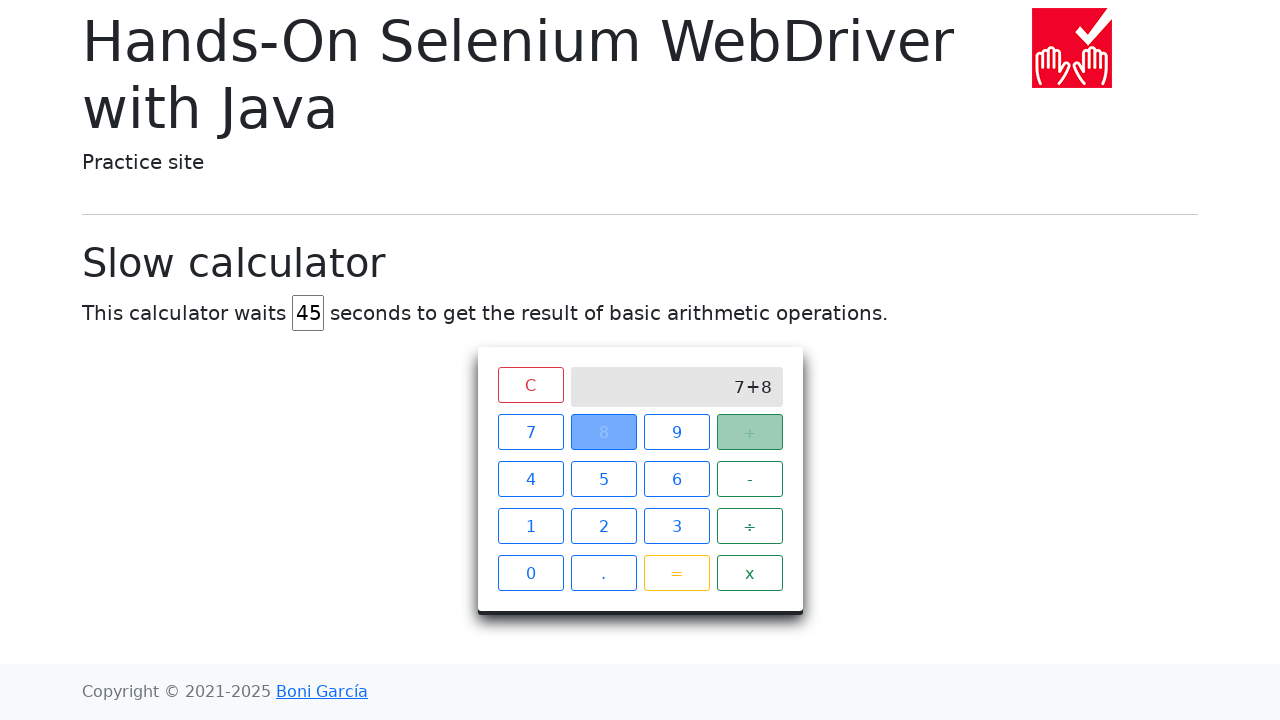

Clicked equals button to perform calculation at (676, 573) on xpath=//span[text()="="]
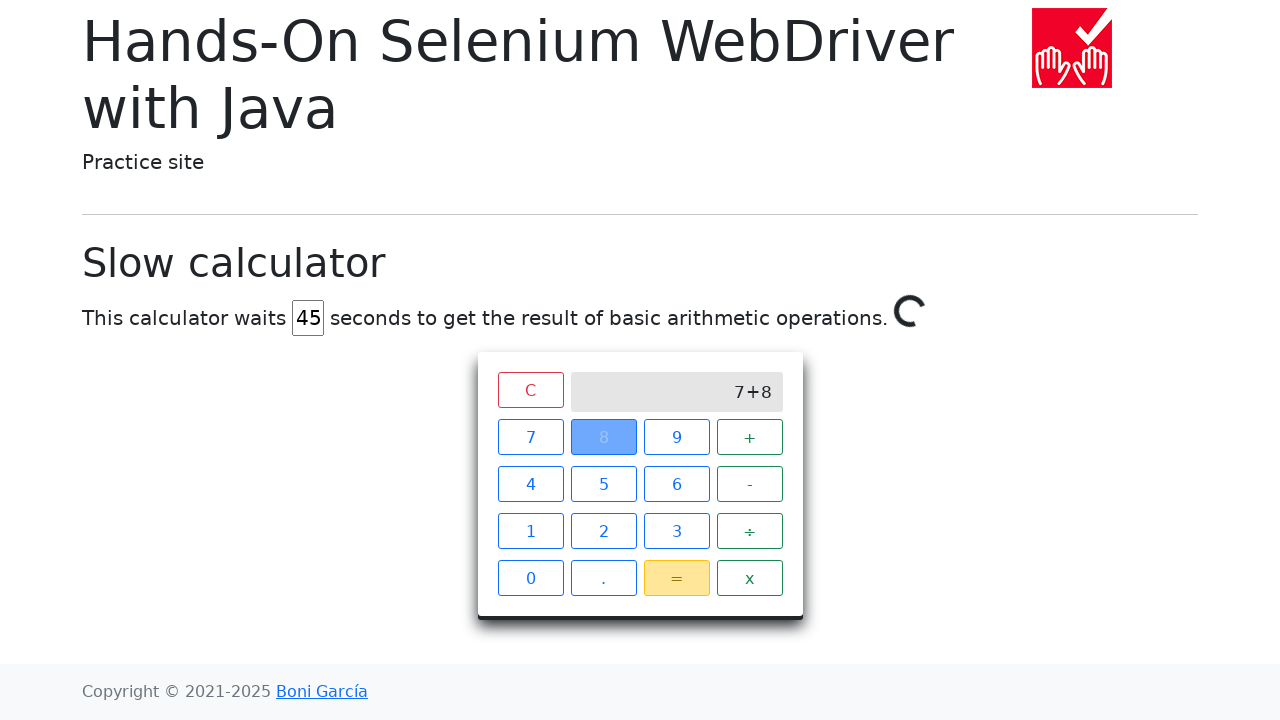

Calculator result '15' appeared after 45 second delay
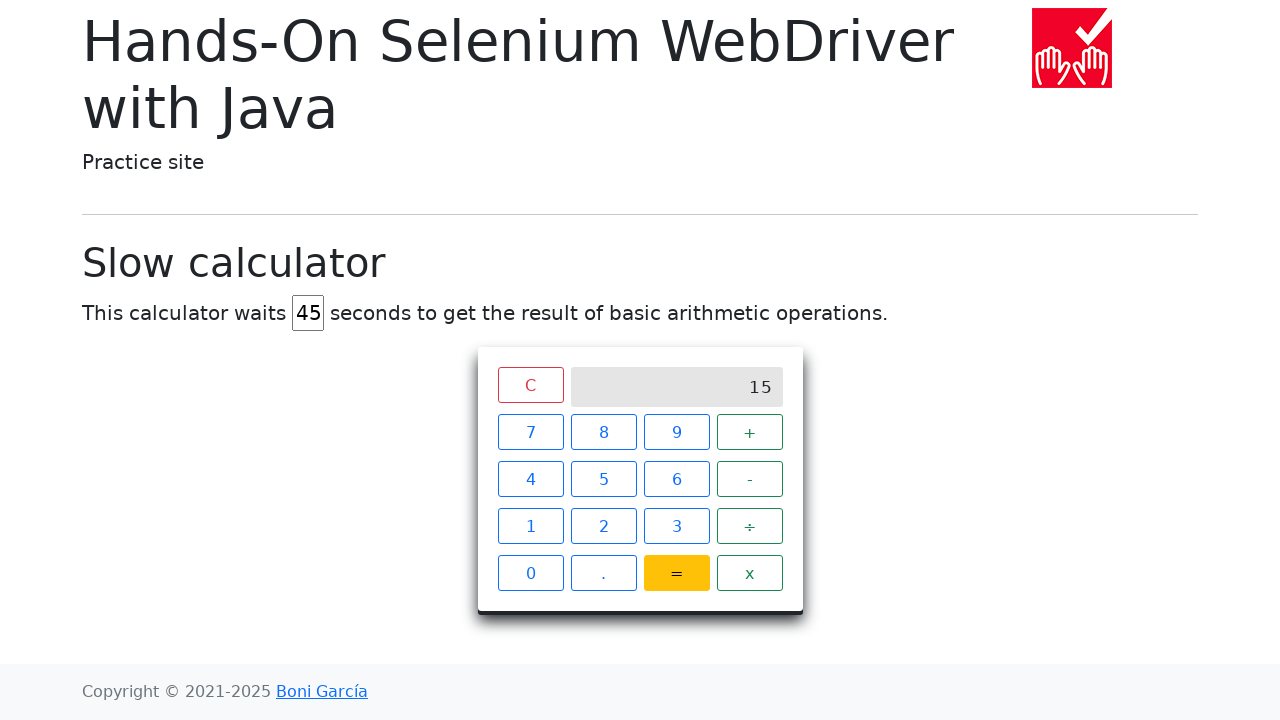

Verified calculation result equals 15
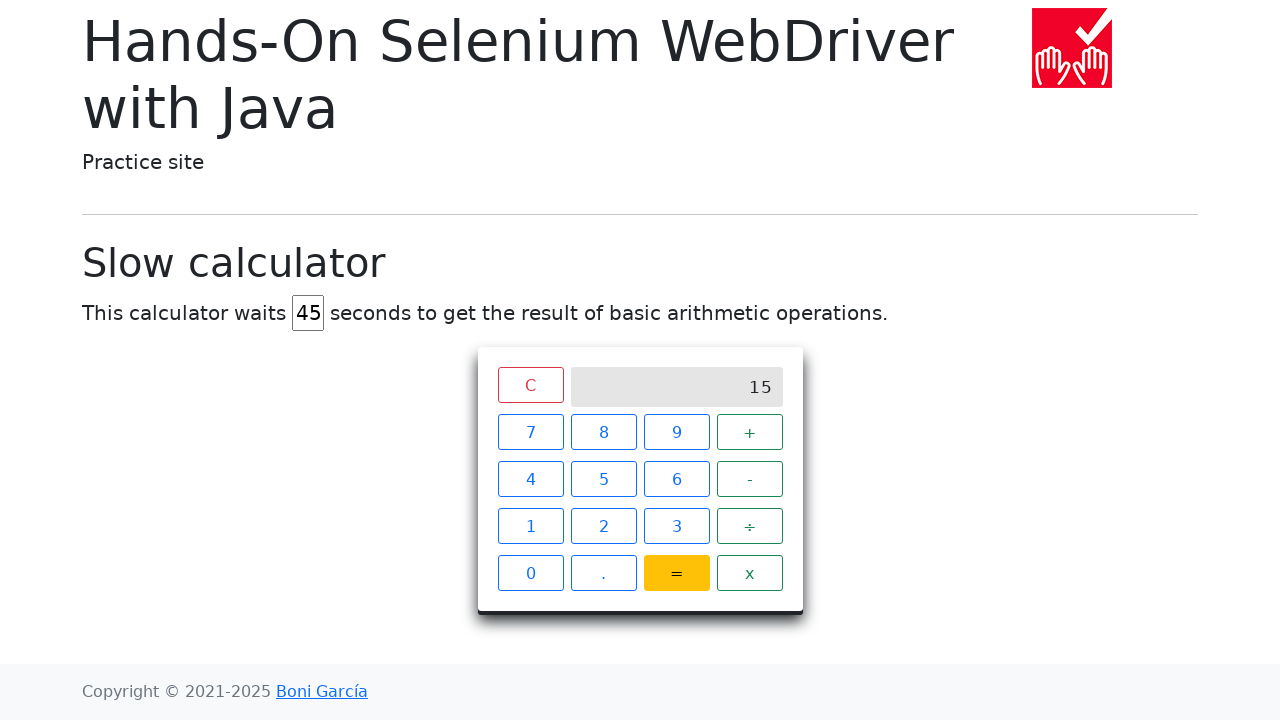

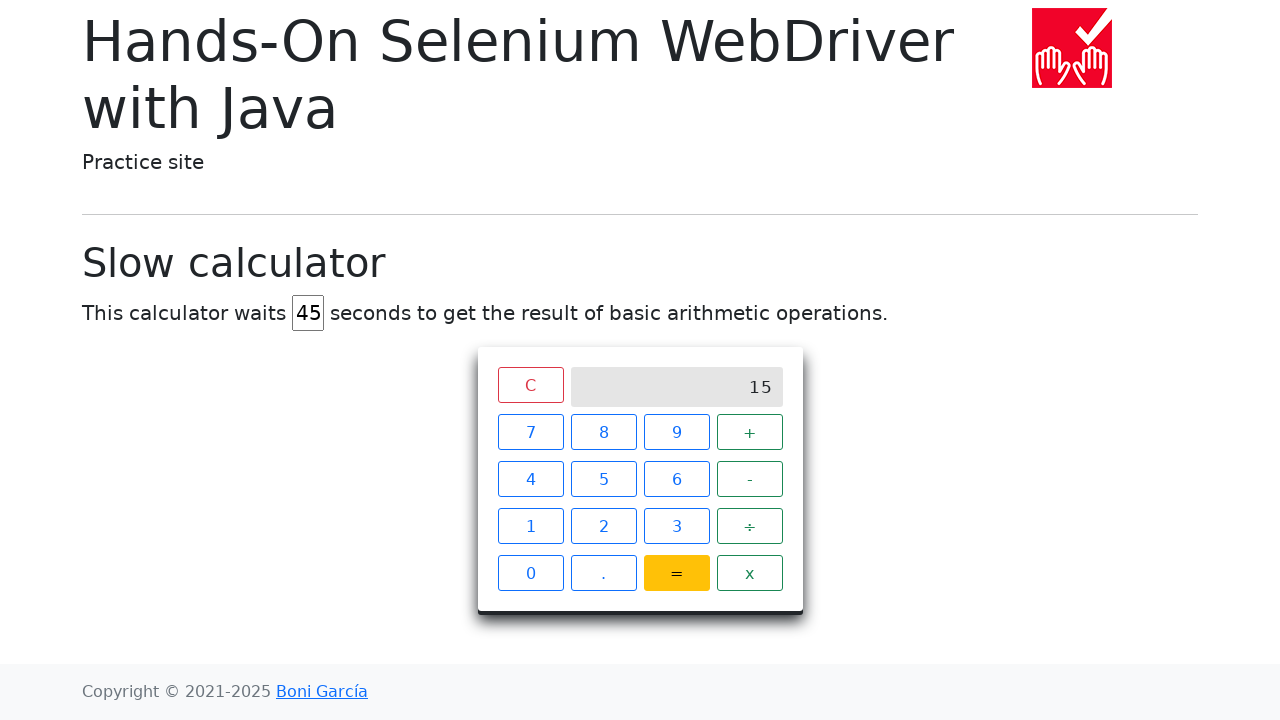